Tests handling of a prompt dialog by entering text and accepting it

Starting URL: https://demo.automationtesting.in/Alerts.html

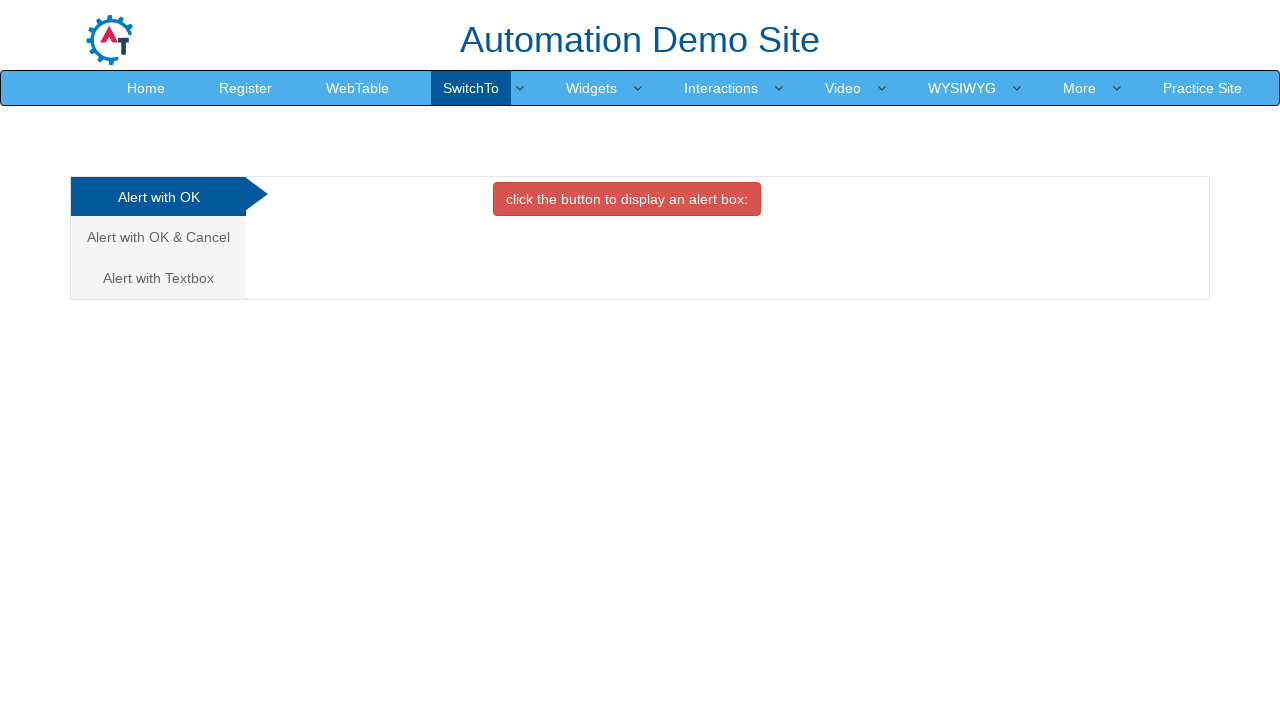

Clicked on Alert with Textbox tab at (158, 278) on xpath=//a[contains(text(),'Alert with Textbox ')]
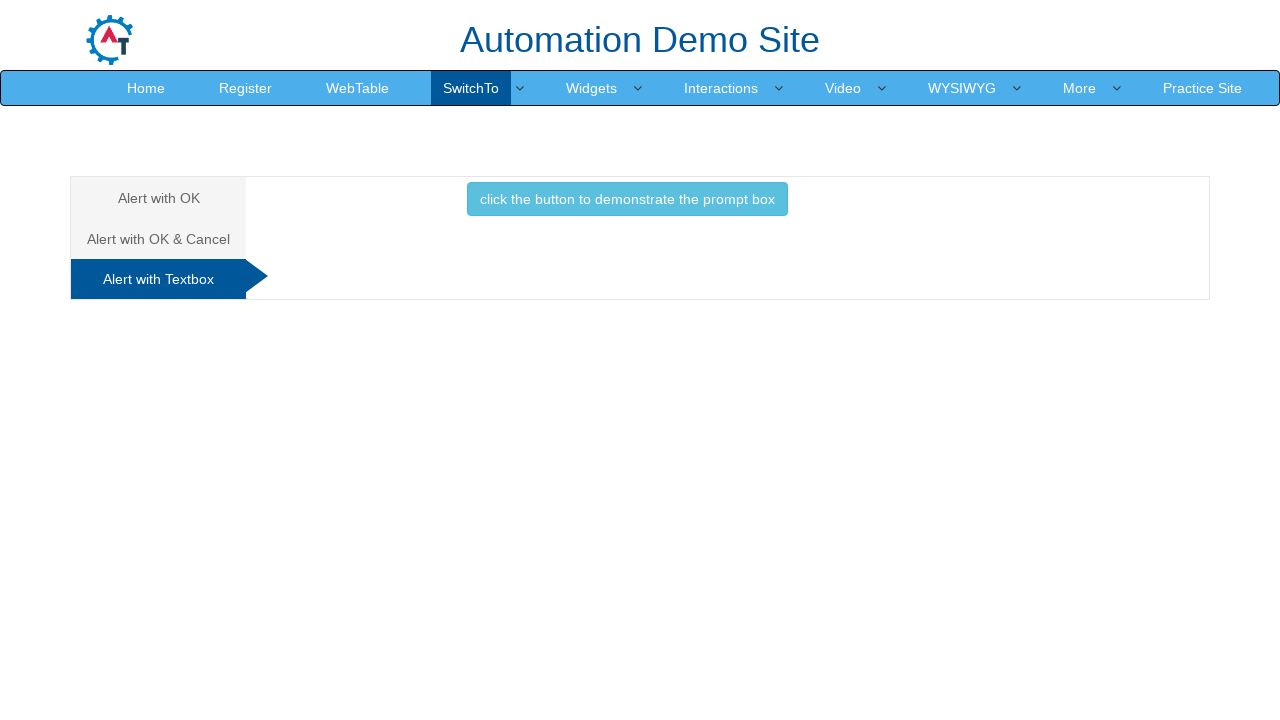

Clicked button to trigger prompt dialog at (627, 199) on xpath=//button[contains(text(),'click the button to demonstrate the prompt box '
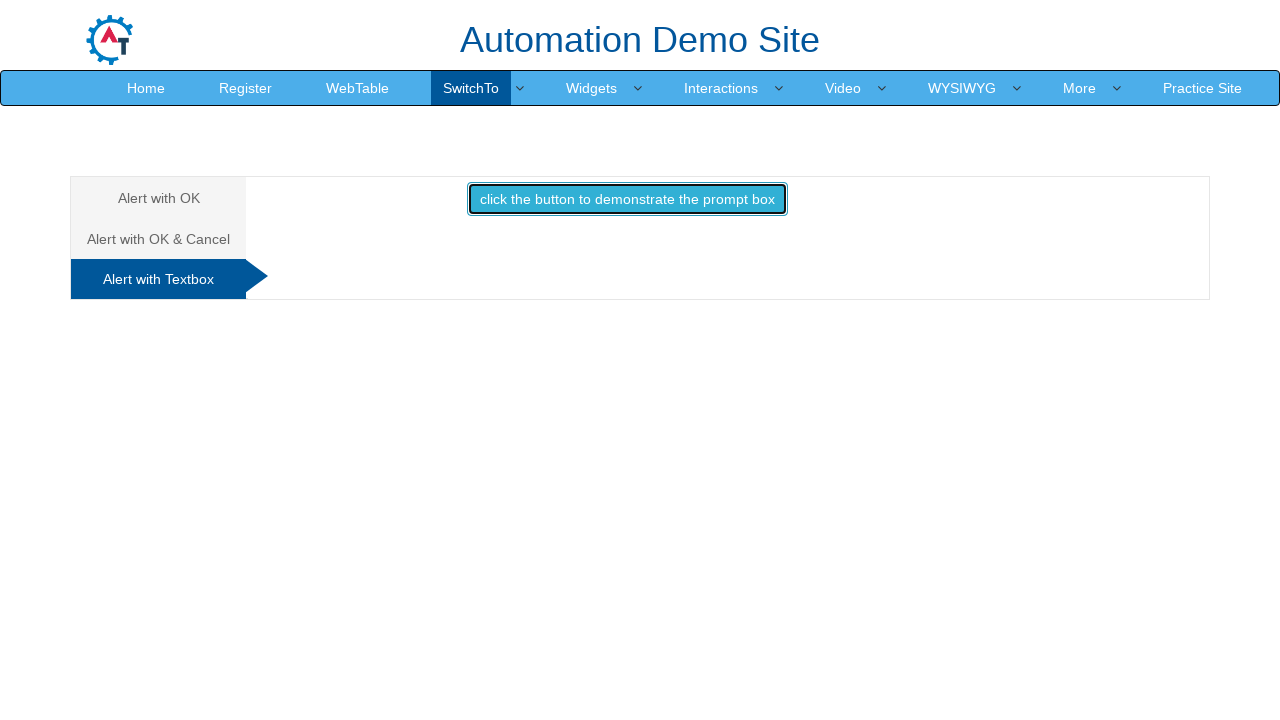

Set up dialog handler to accept prompt with text 'helloBro'
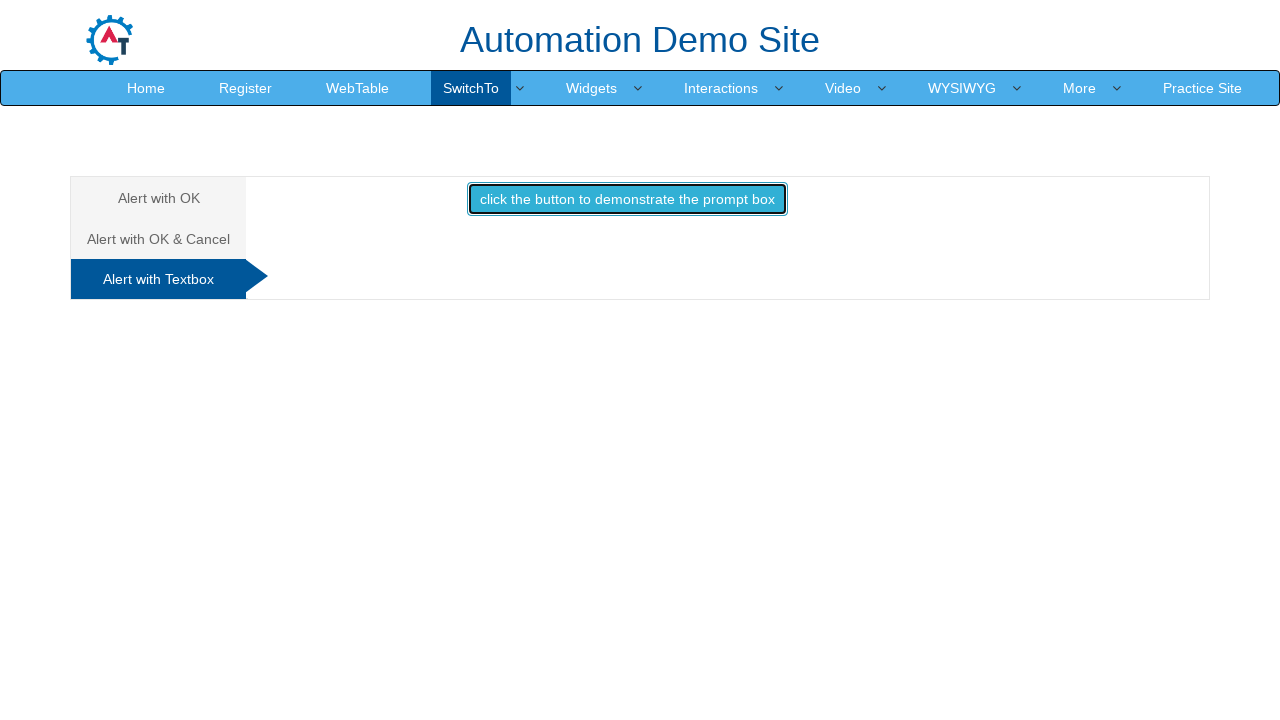

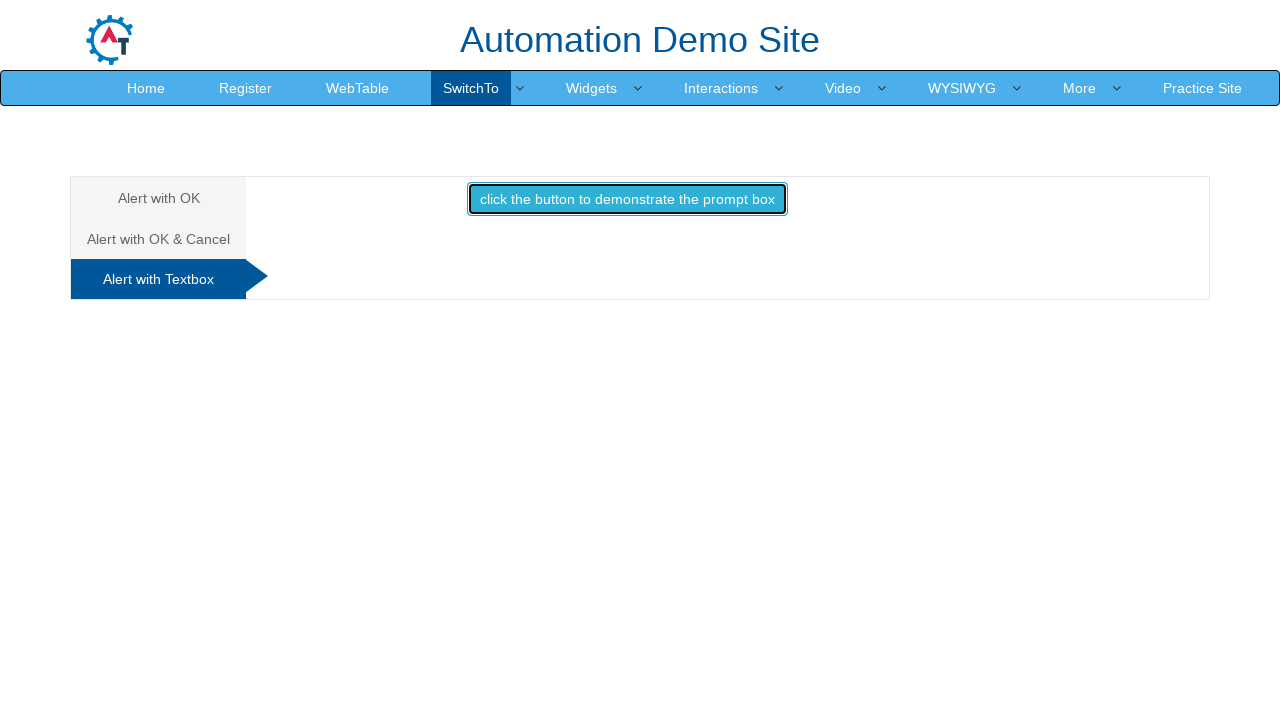